Tests that pressing Escape cancels editing and restores the original text

Starting URL: https://demo.playwright.dev/todomvc

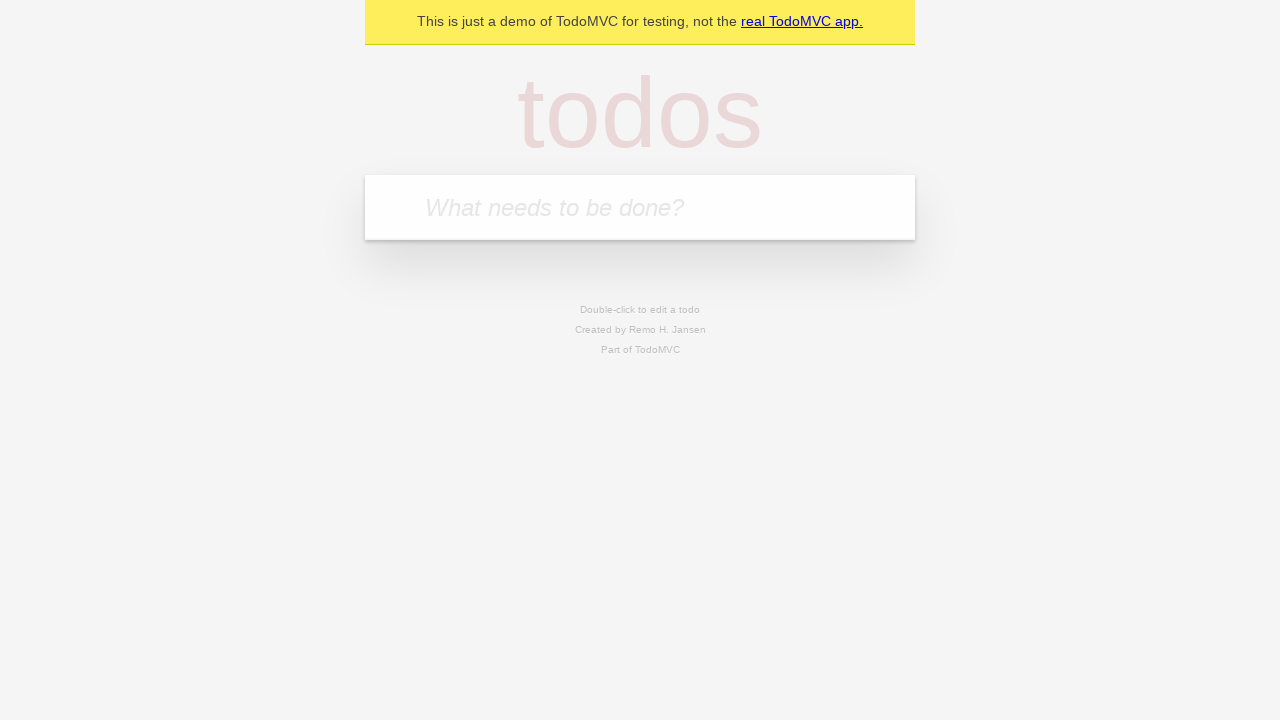

Filled todo input field with 'buy some cheese' on internal:attr=[placeholder="What needs to be done?"i]
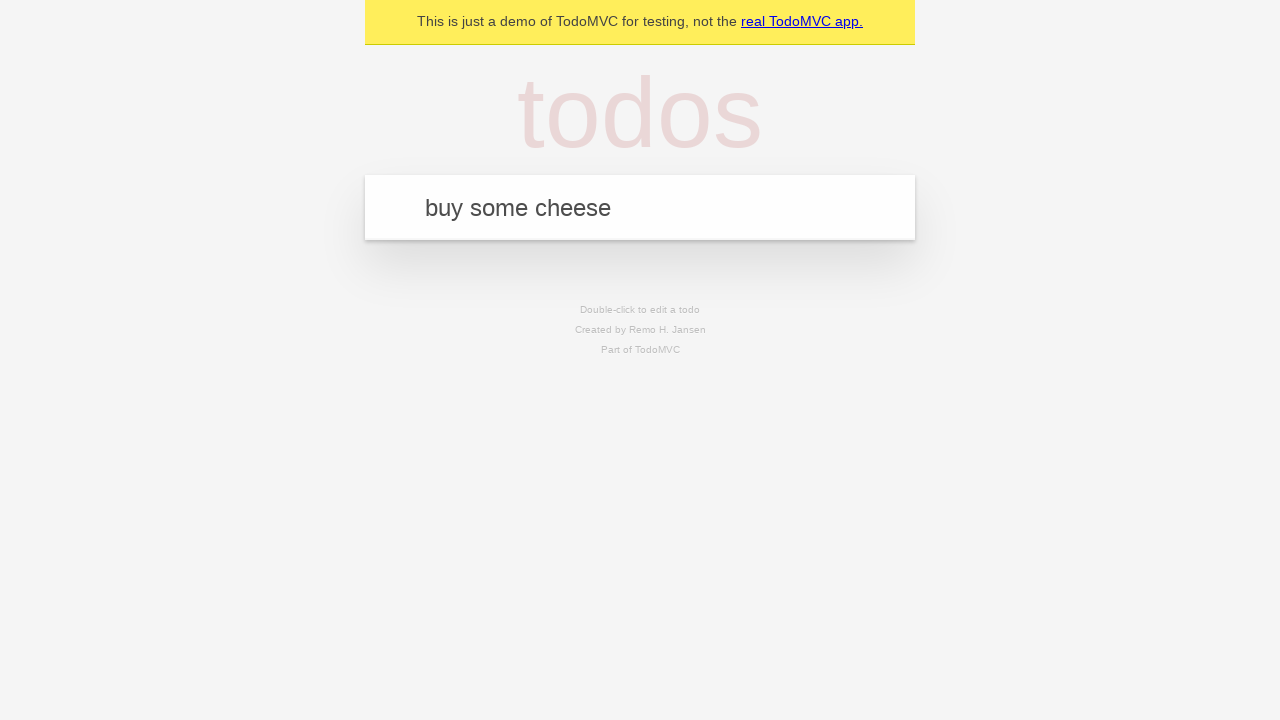

Pressed Enter to create todo 'buy some cheese' on internal:attr=[placeholder="What needs to be done?"i]
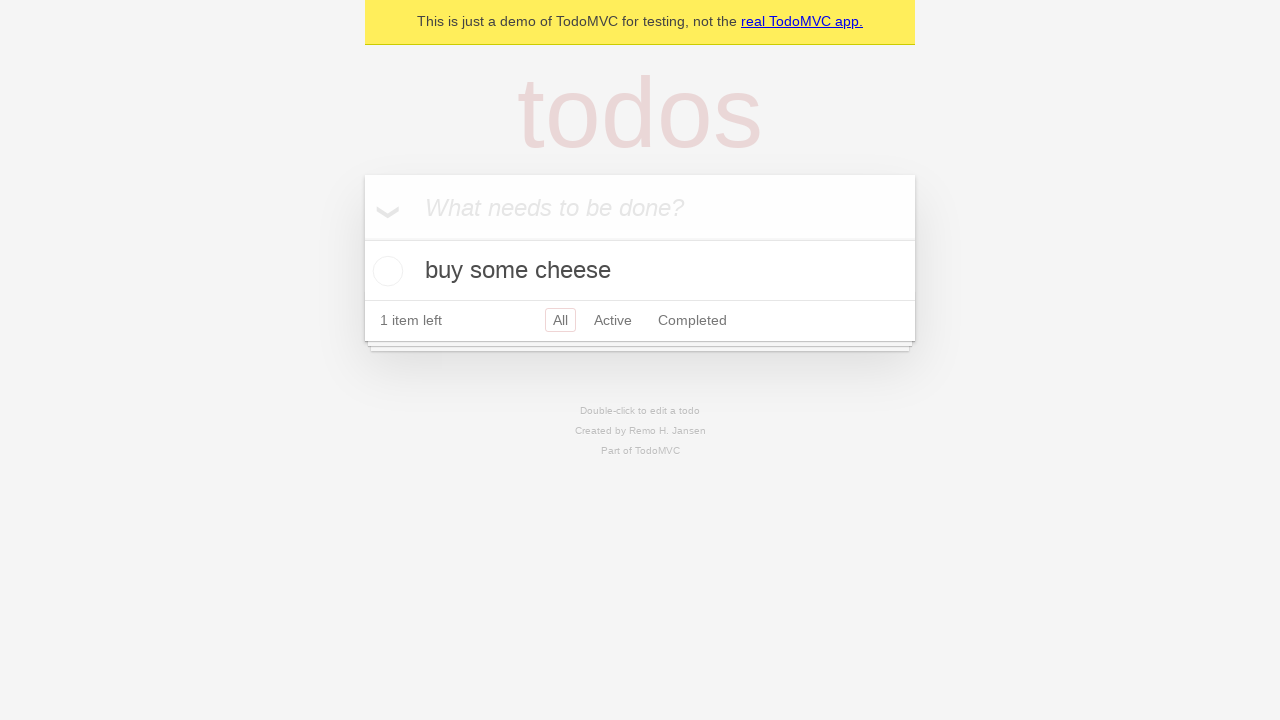

Filled todo input field with 'feed the cat' on internal:attr=[placeholder="What needs to be done?"i]
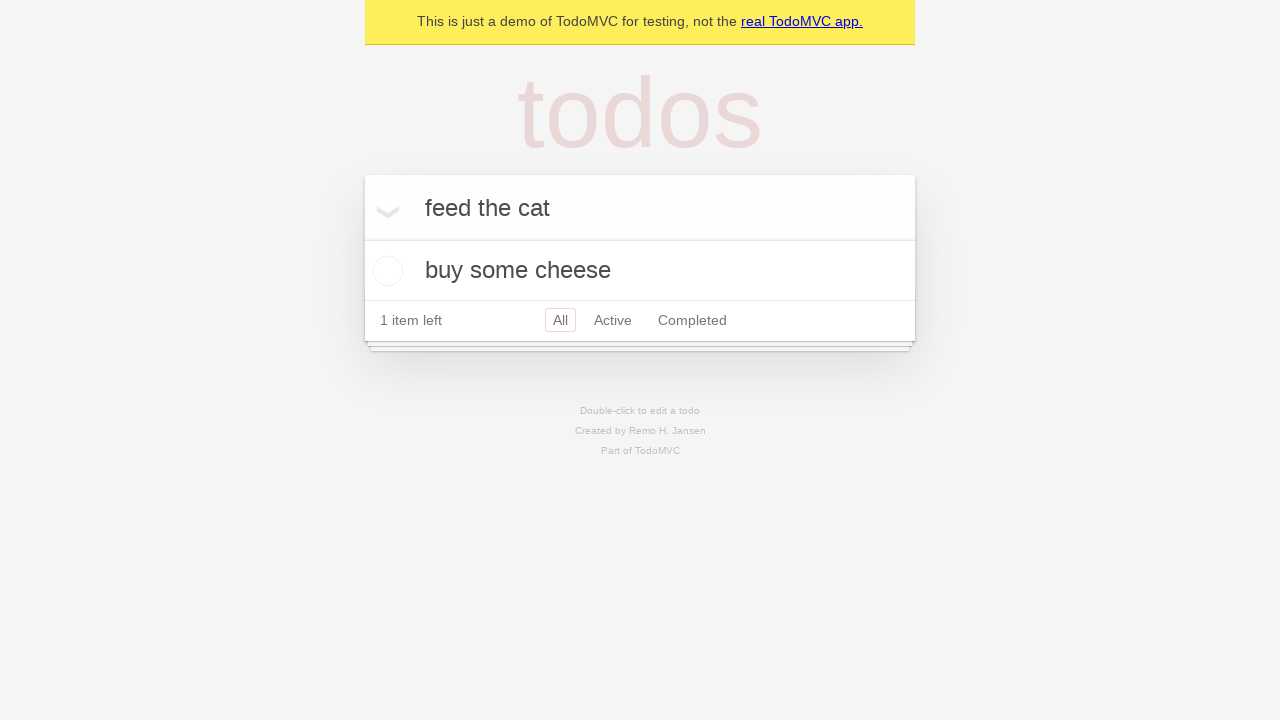

Pressed Enter to create todo 'feed the cat' on internal:attr=[placeholder="What needs to be done?"i]
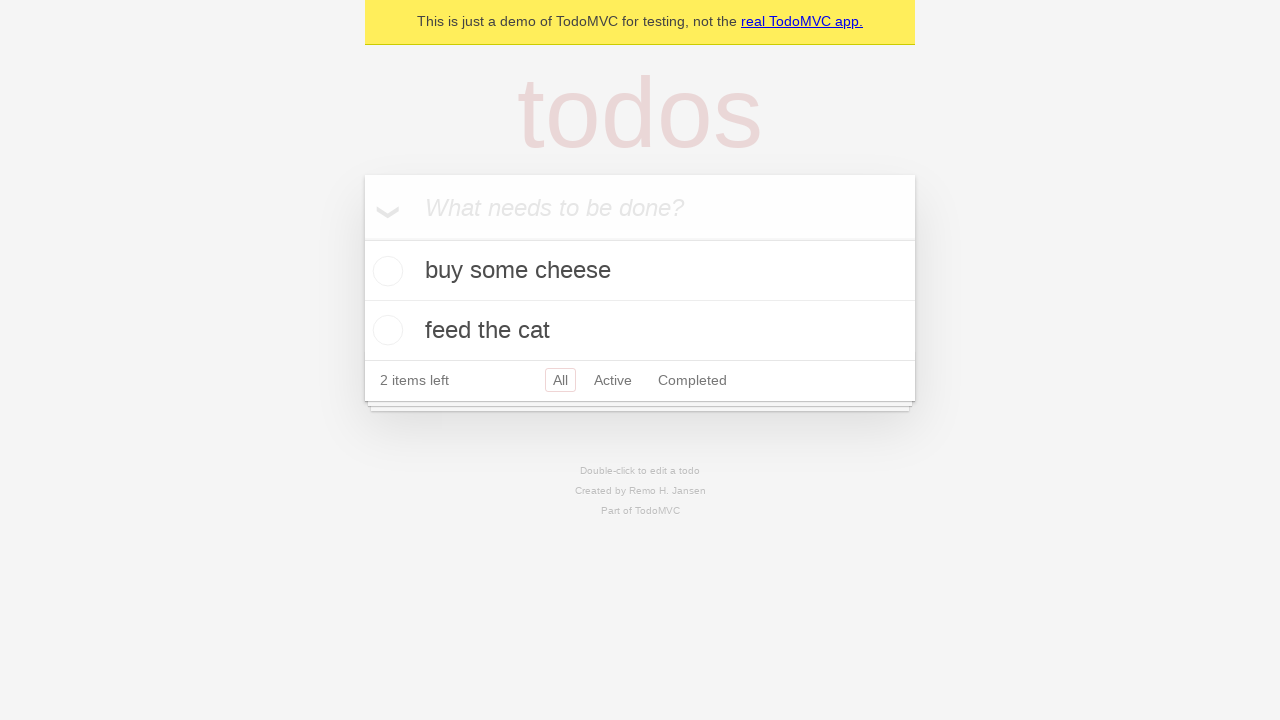

Filled todo input field with 'book a doctors appointment' on internal:attr=[placeholder="What needs to be done?"i]
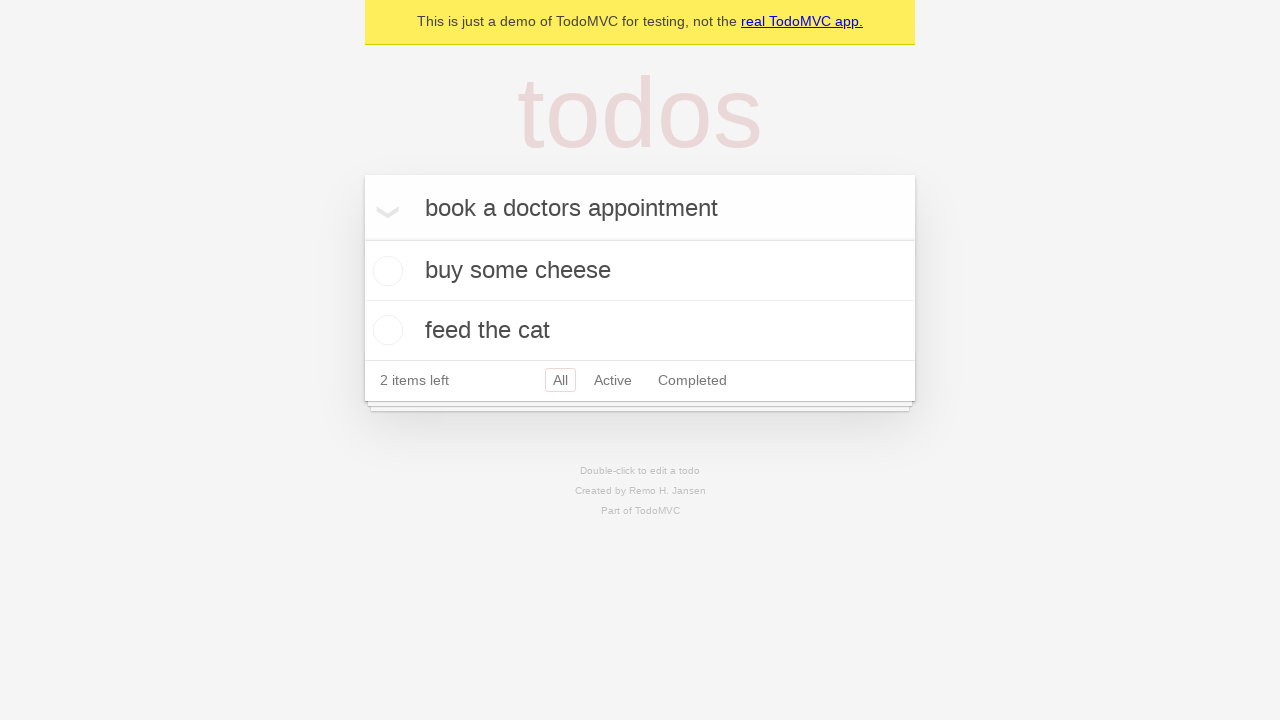

Pressed Enter to create todo 'book a doctors appointment' on internal:attr=[placeholder="What needs to be done?"i]
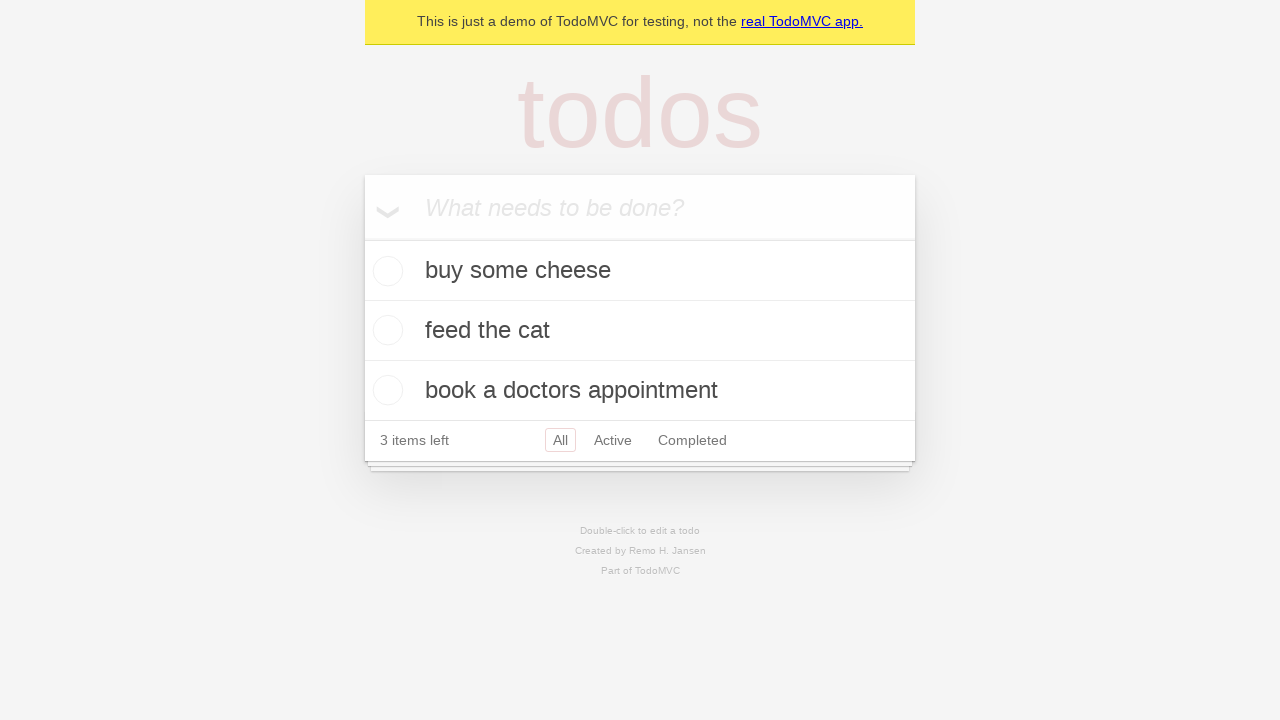

Double-clicked second todo to enter edit mode at (640, 331) on internal:testid=[data-testid="todo-item"s] >> nth=1
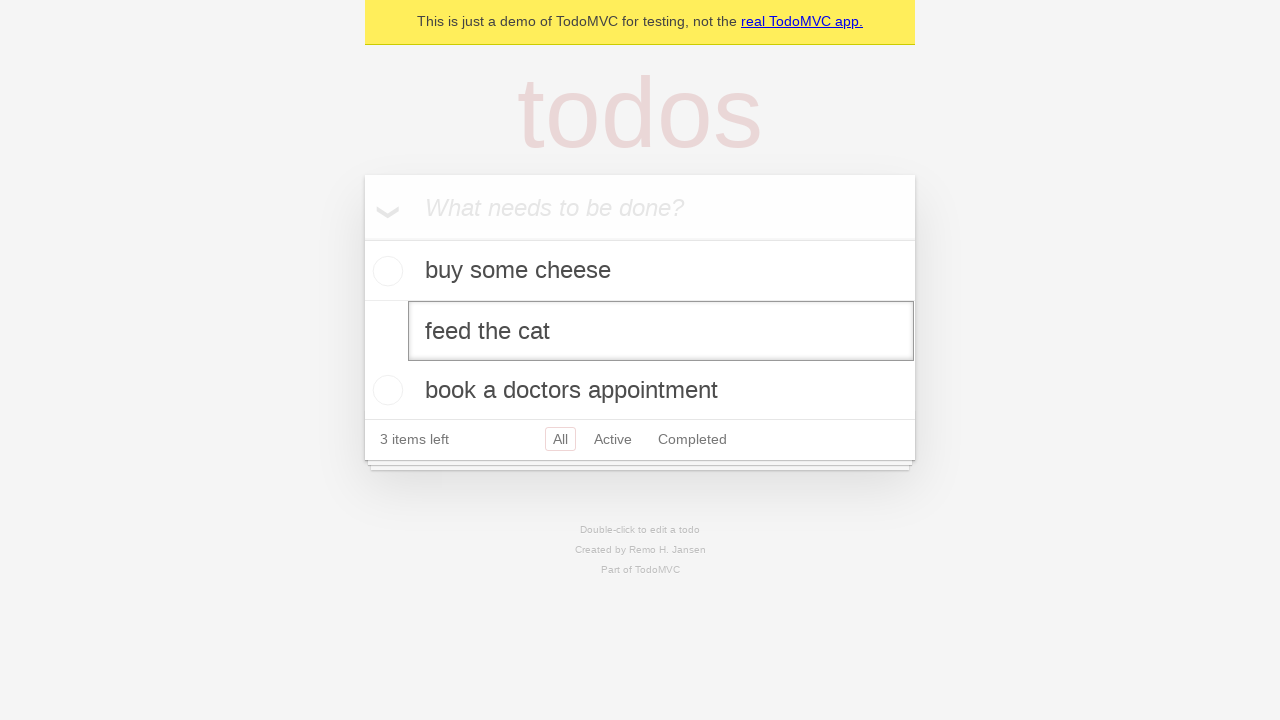

Filled edit field with 'buy some sausages' on internal:testid=[data-testid="todo-item"s] >> nth=1 >> internal:role=textbox[nam
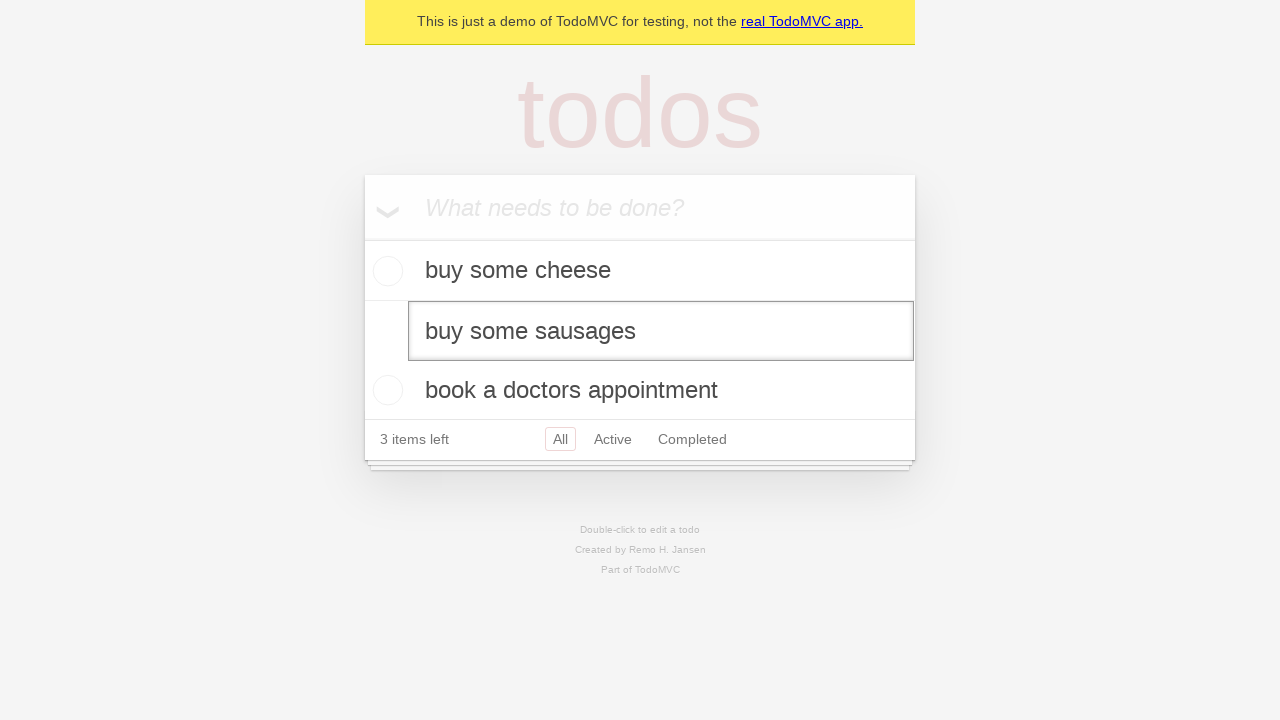

Pressed Escape to cancel edit and restore original text on internal:testid=[data-testid="todo-item"s] >> nth=1 >> internal:role=textbox[nam
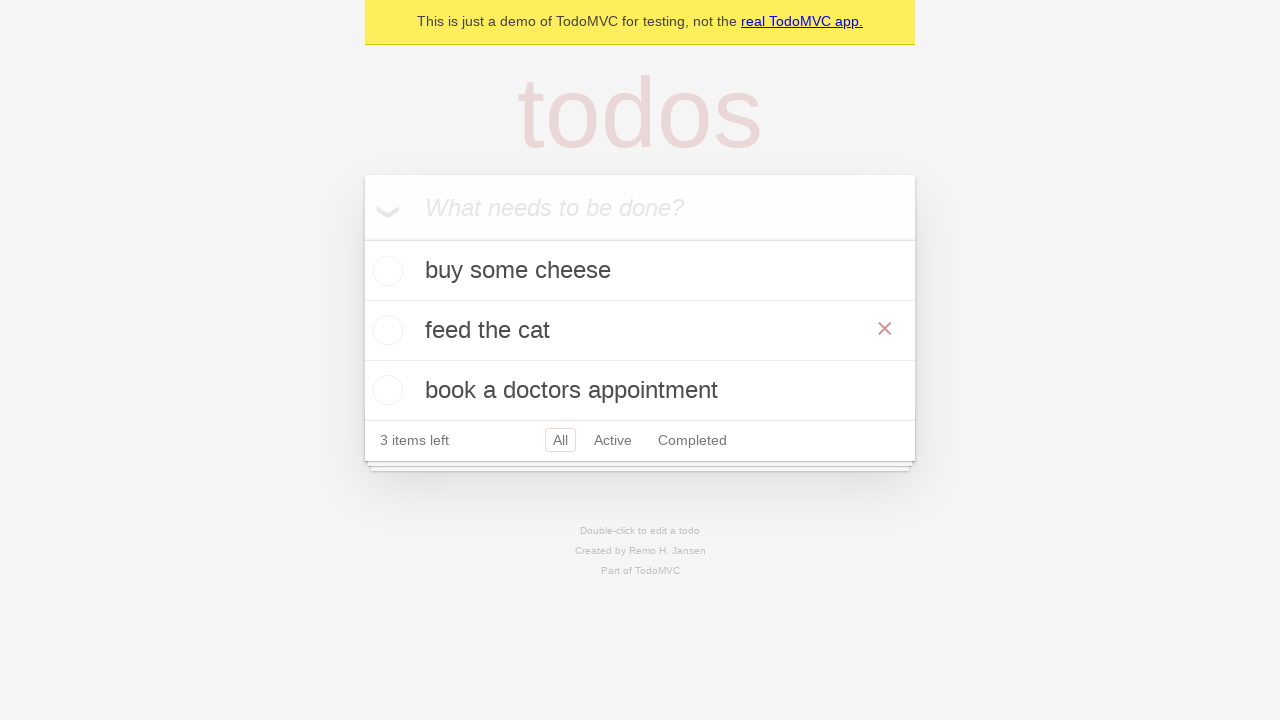

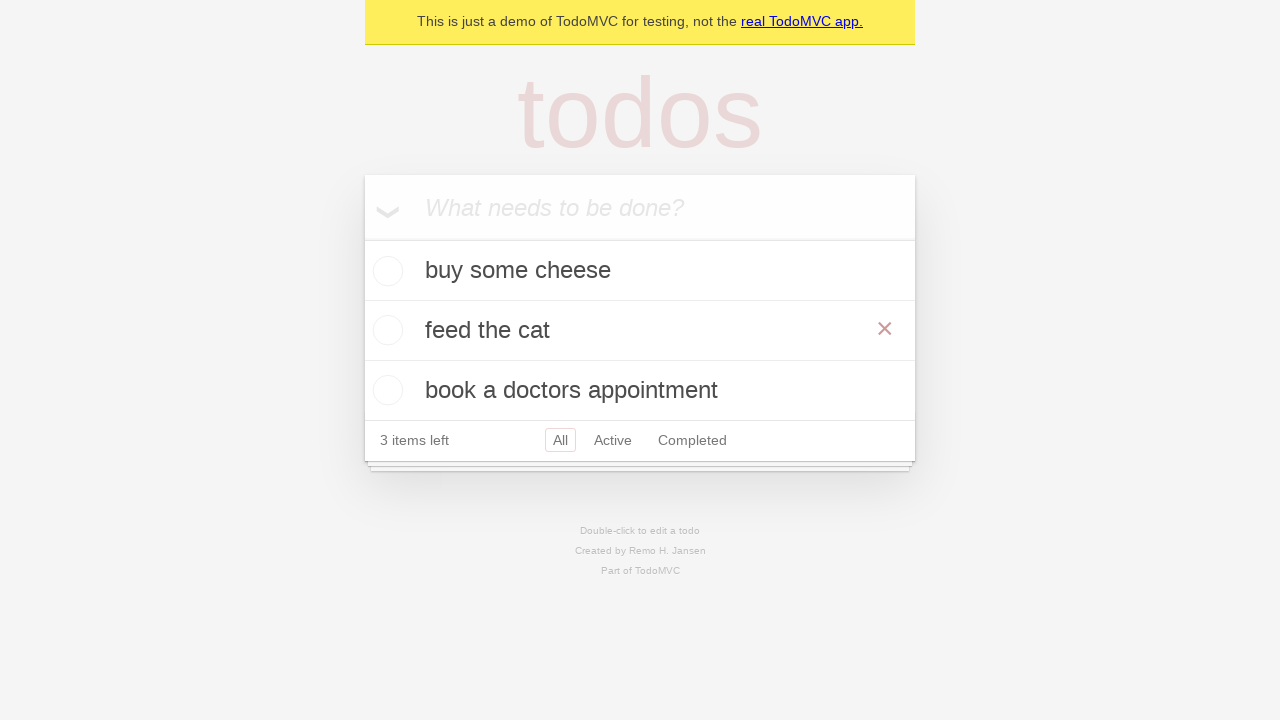